Tests dynamic loading by clicking start button and verifying that "Hello World!" text appears after loading completes

Starting URL: https://automationfc.github.io/dynamic-loading/

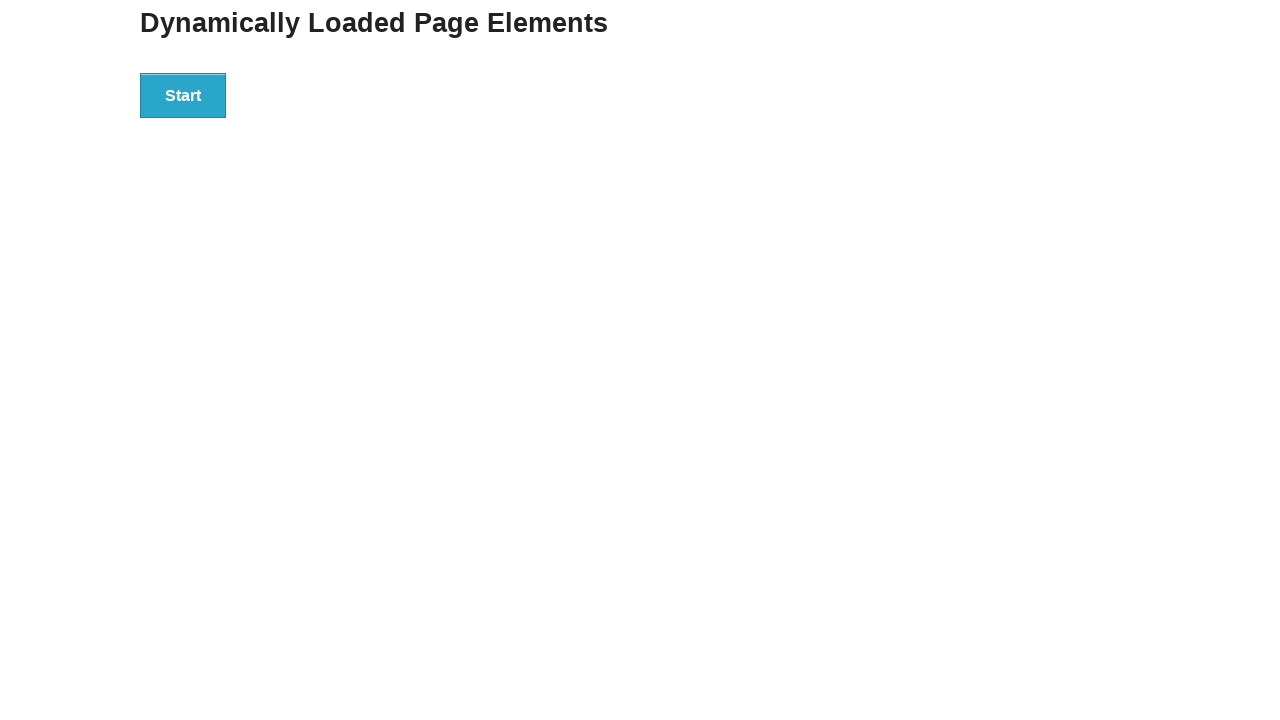

Navigated to dynamic loading test page
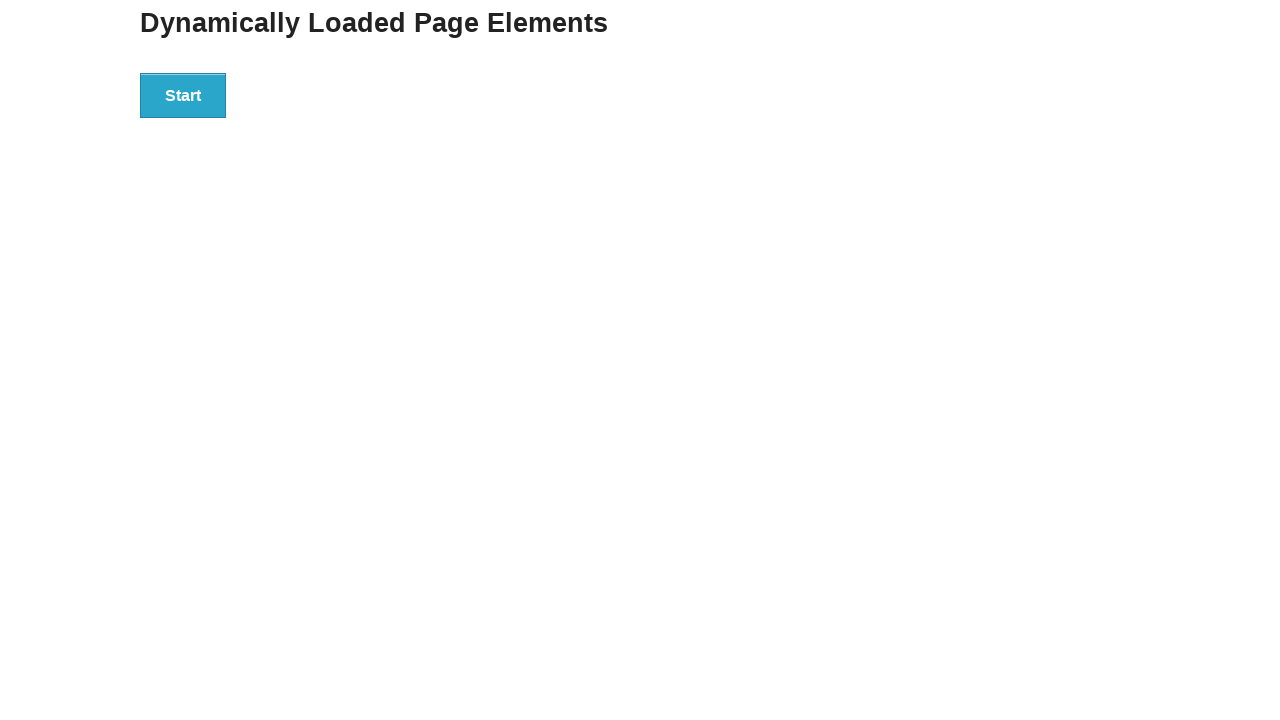

Clicked start button to trigger dynamic loading at (183, 95) on div#start>button
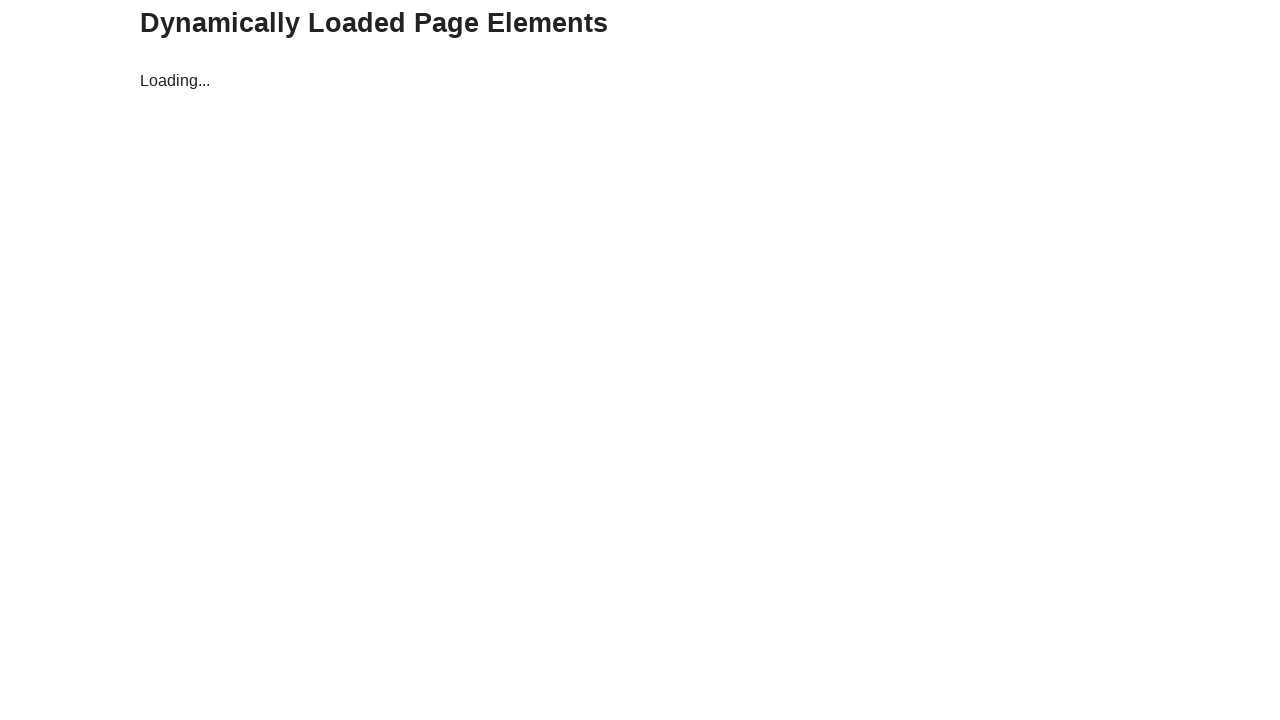

Loading completed and 'Hello World!' text appeared
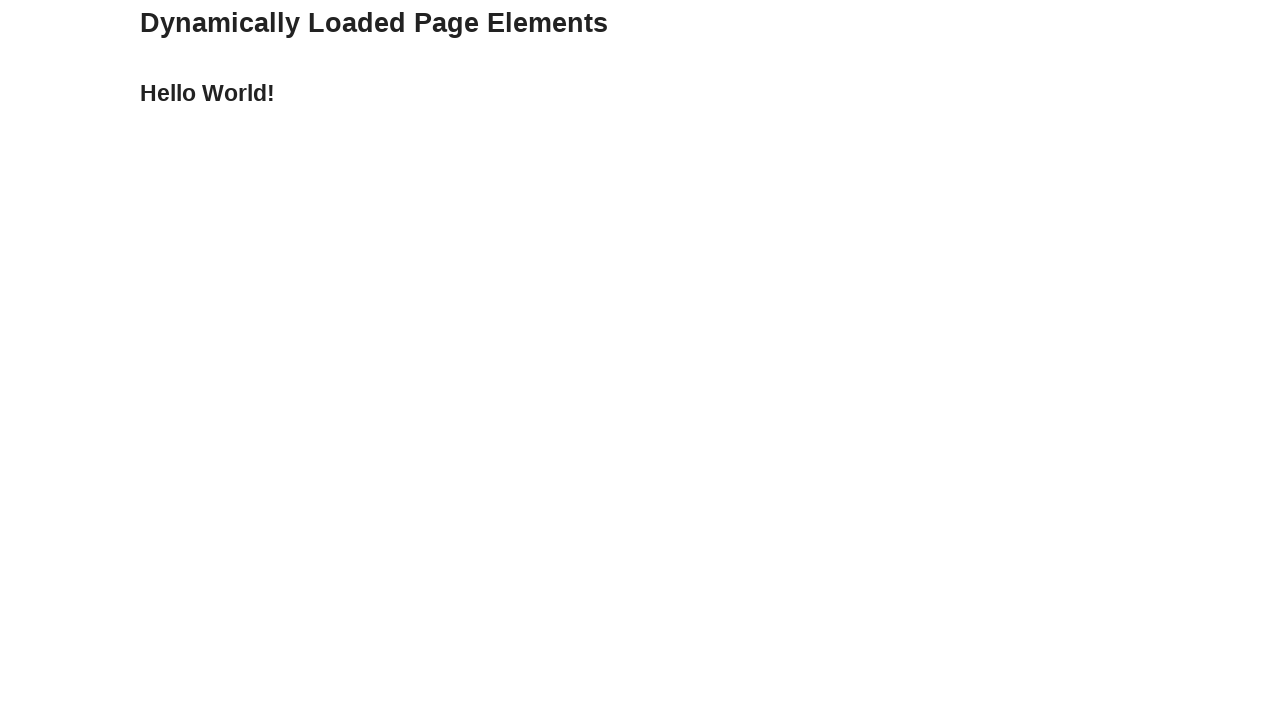

Verified 'Hello World!' text is displayed correctly
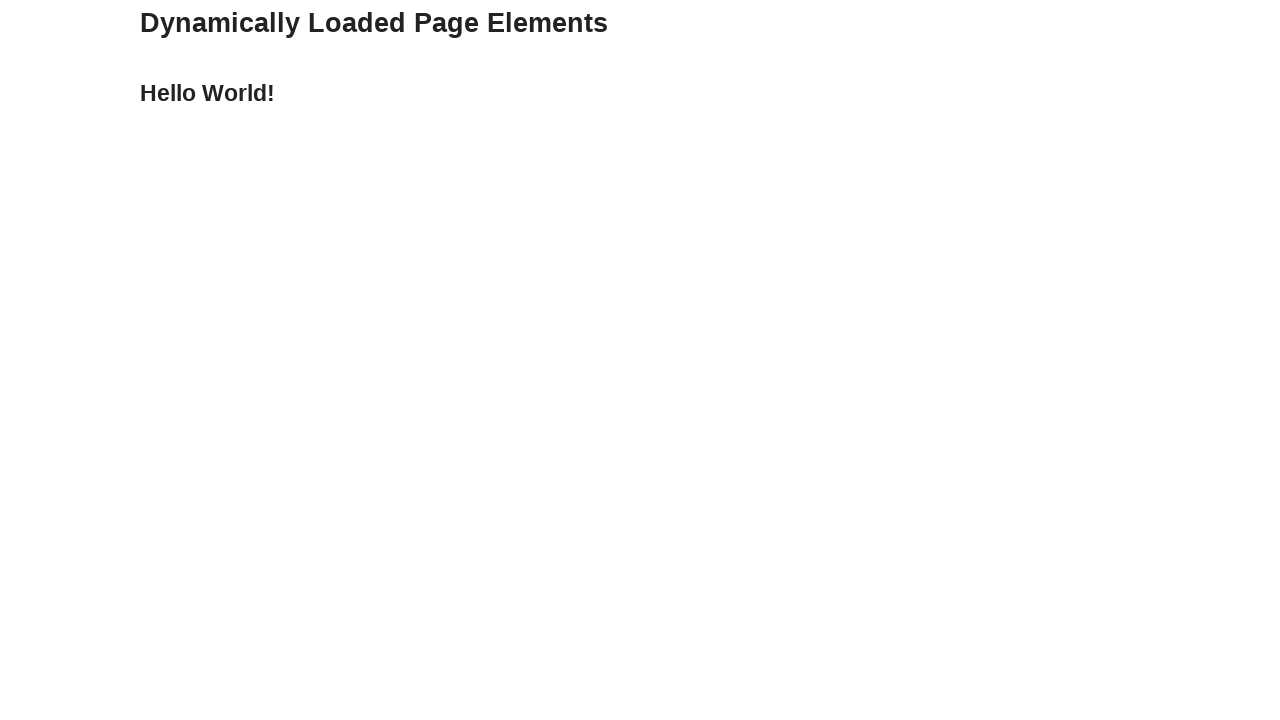

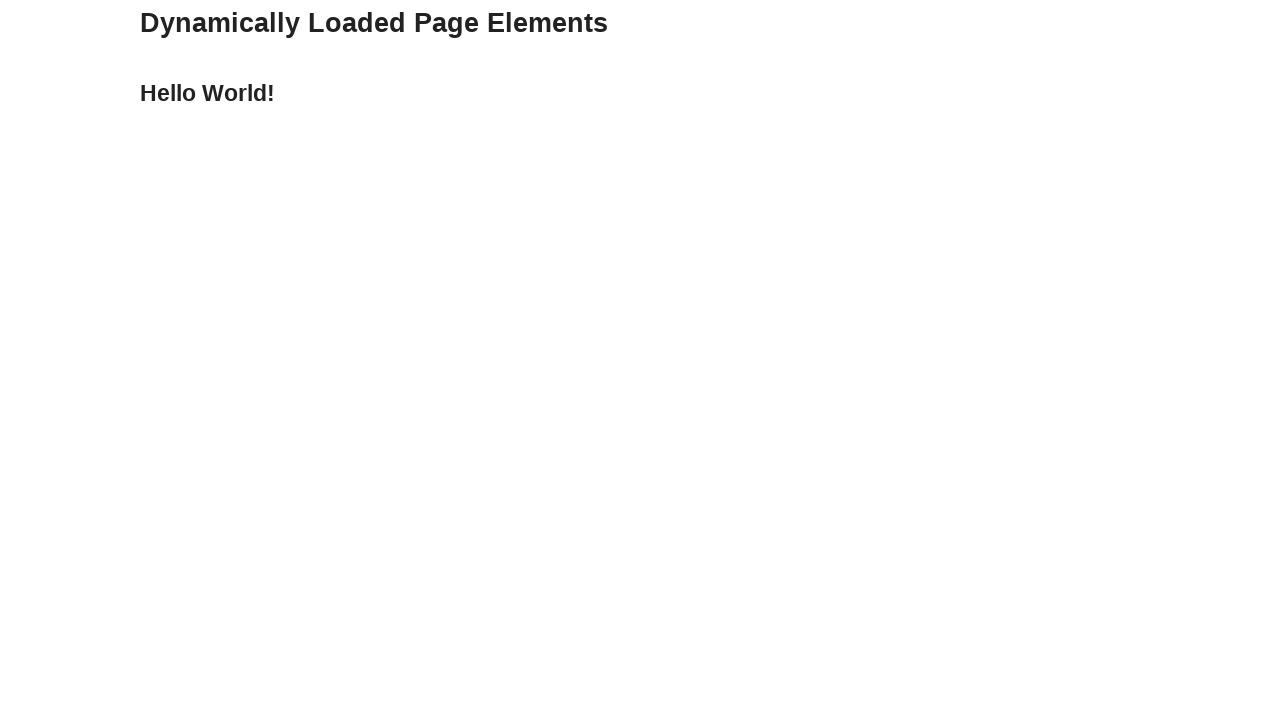